Tests the presence and functionality of size chart feature on product cards by searching for shoes, verifying size chart link exists, opening the size chart modal, validating its contents, and closing it

Starting URL: https://crio-qkart-frontend-qa.vercel.app

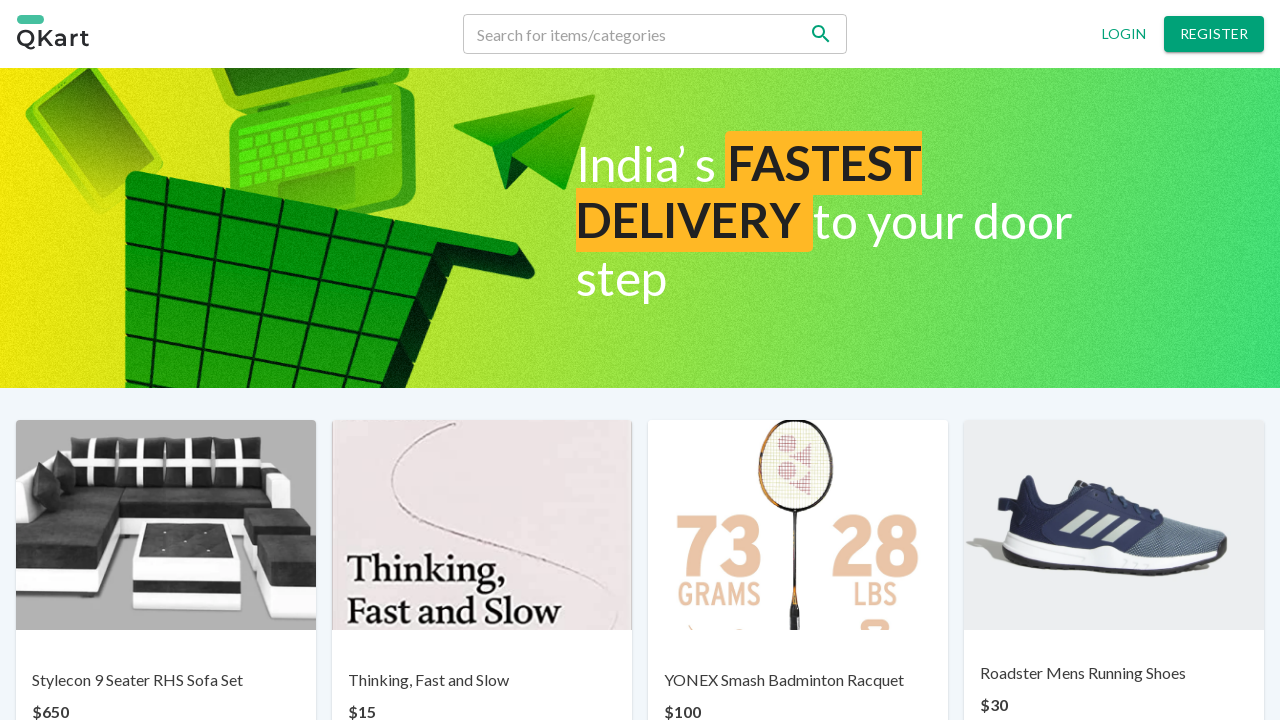

Filled search field with 'Running Shoes' on input[name='search']
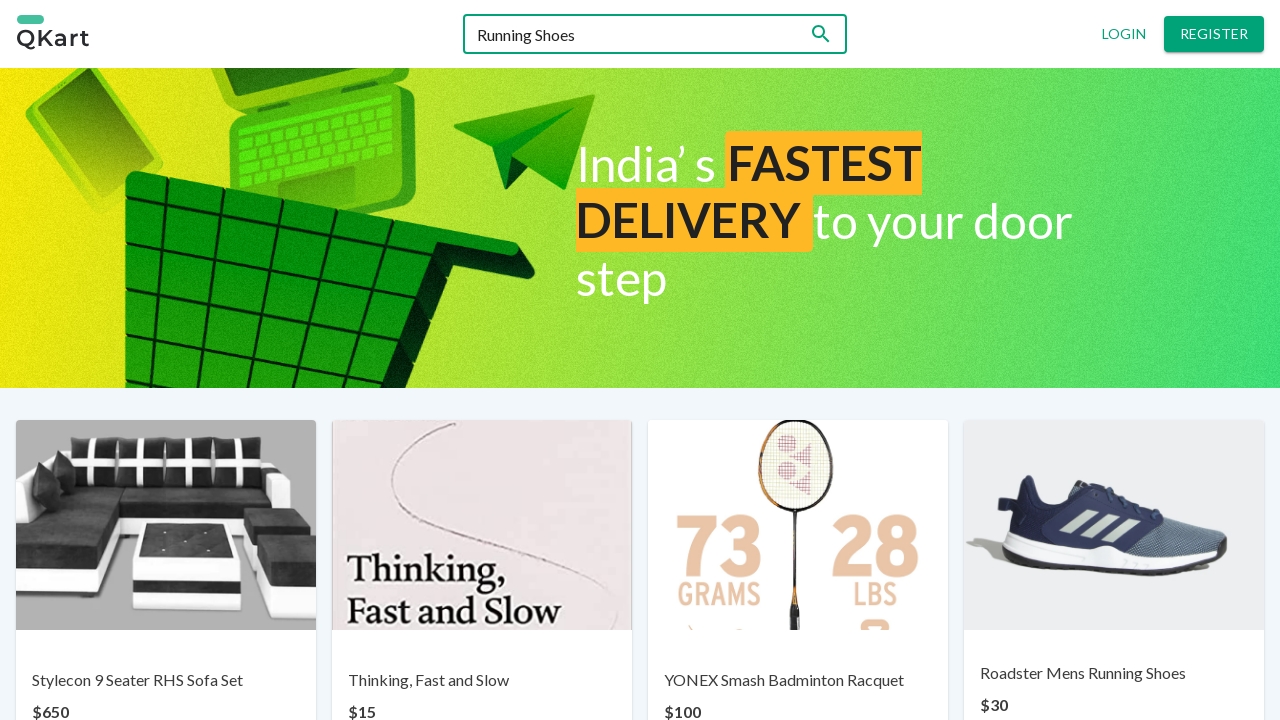

Pressed Enter to search for Running Shoes
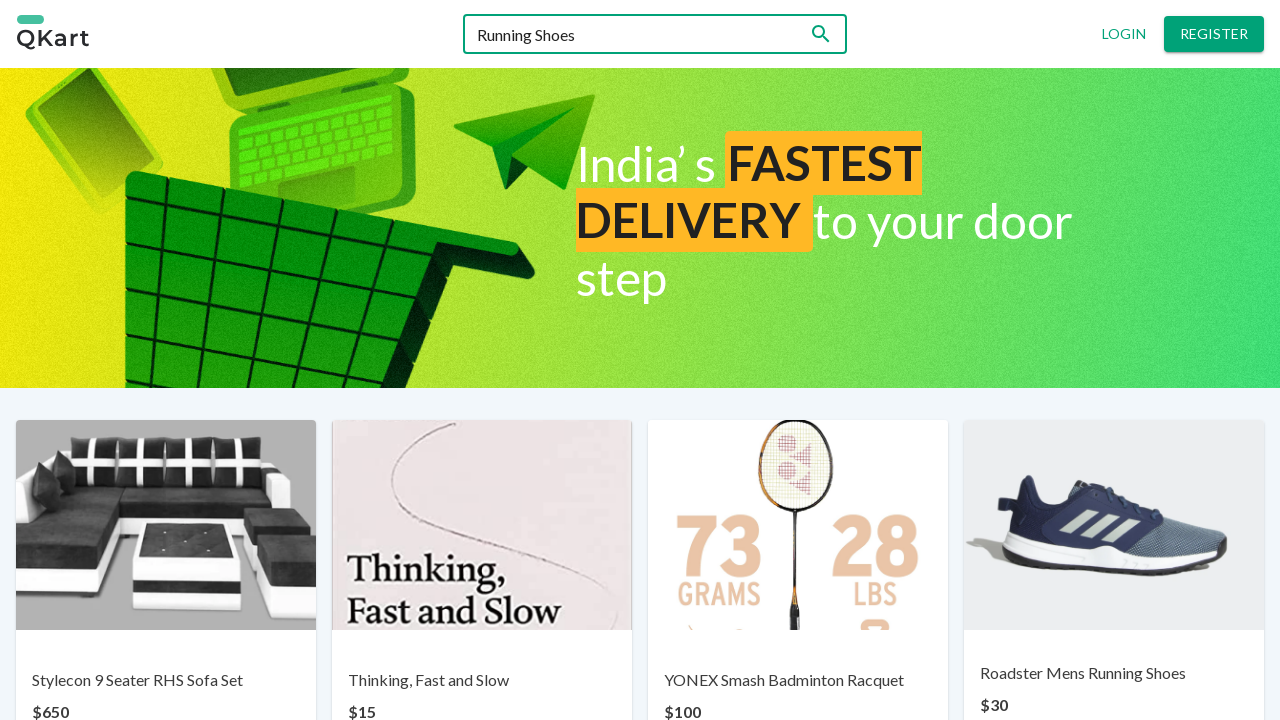

Search results loaded with product cards
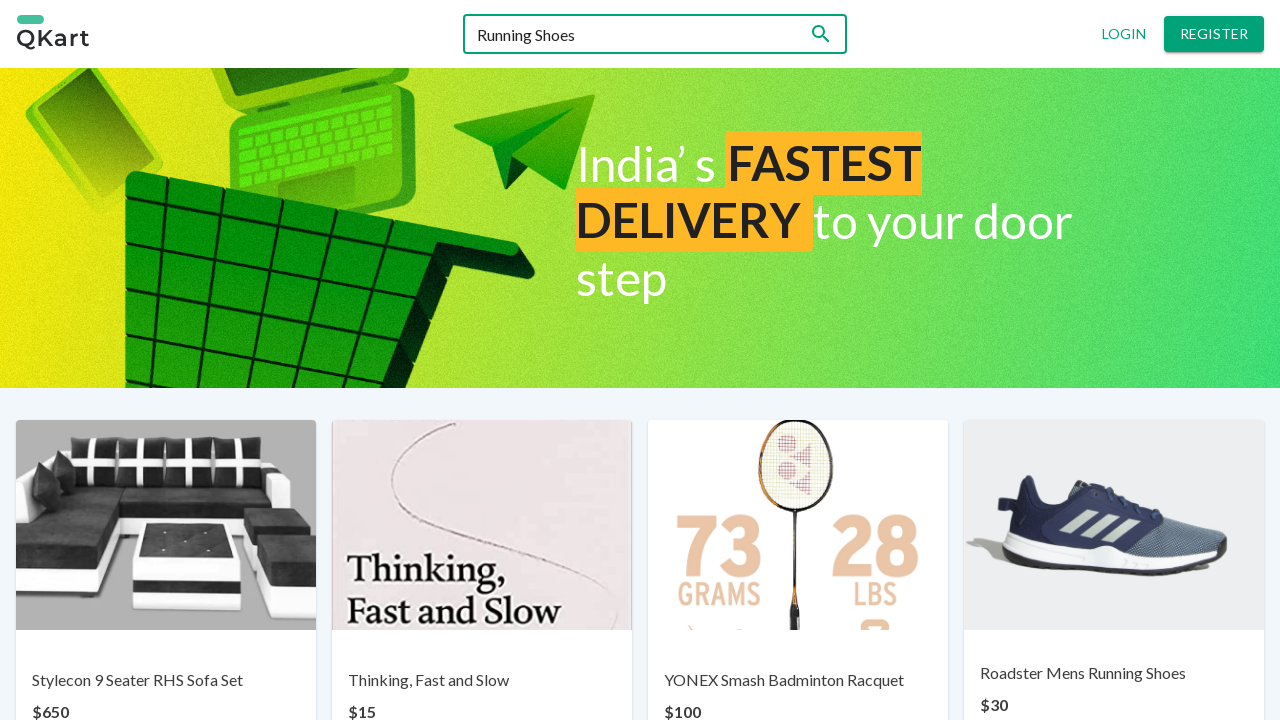

Located first product card
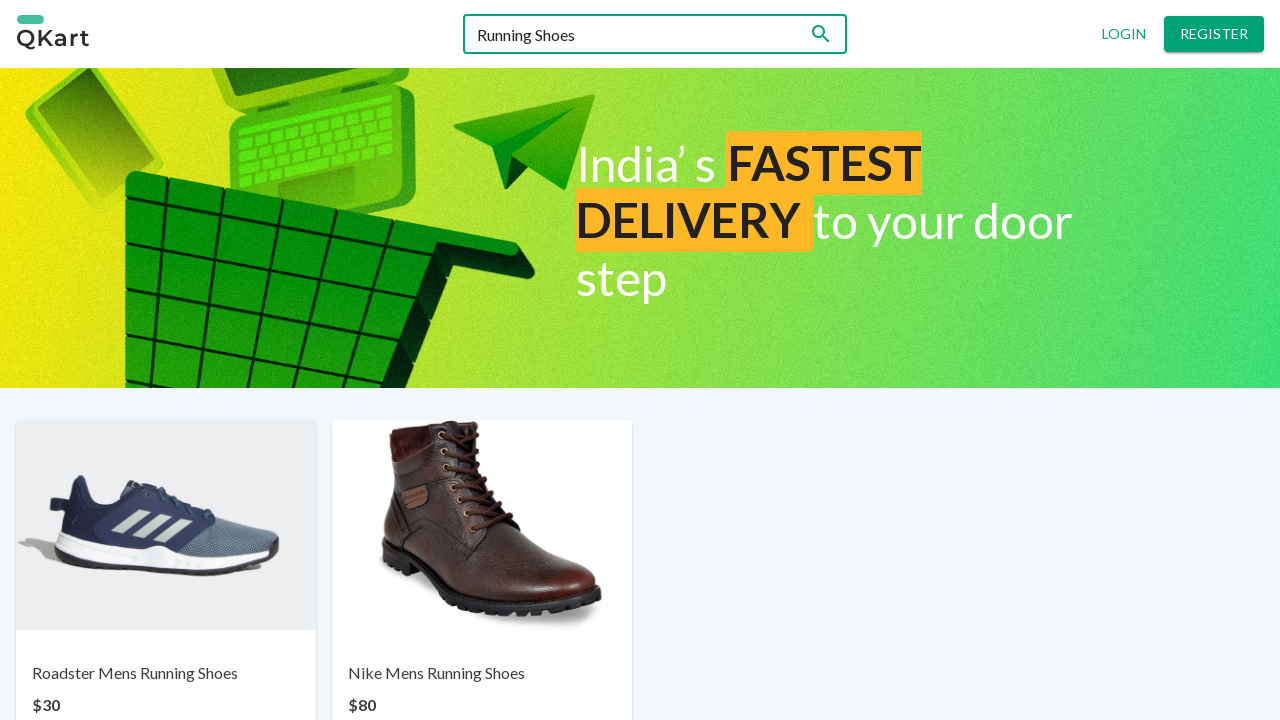

Found size chart button on product card
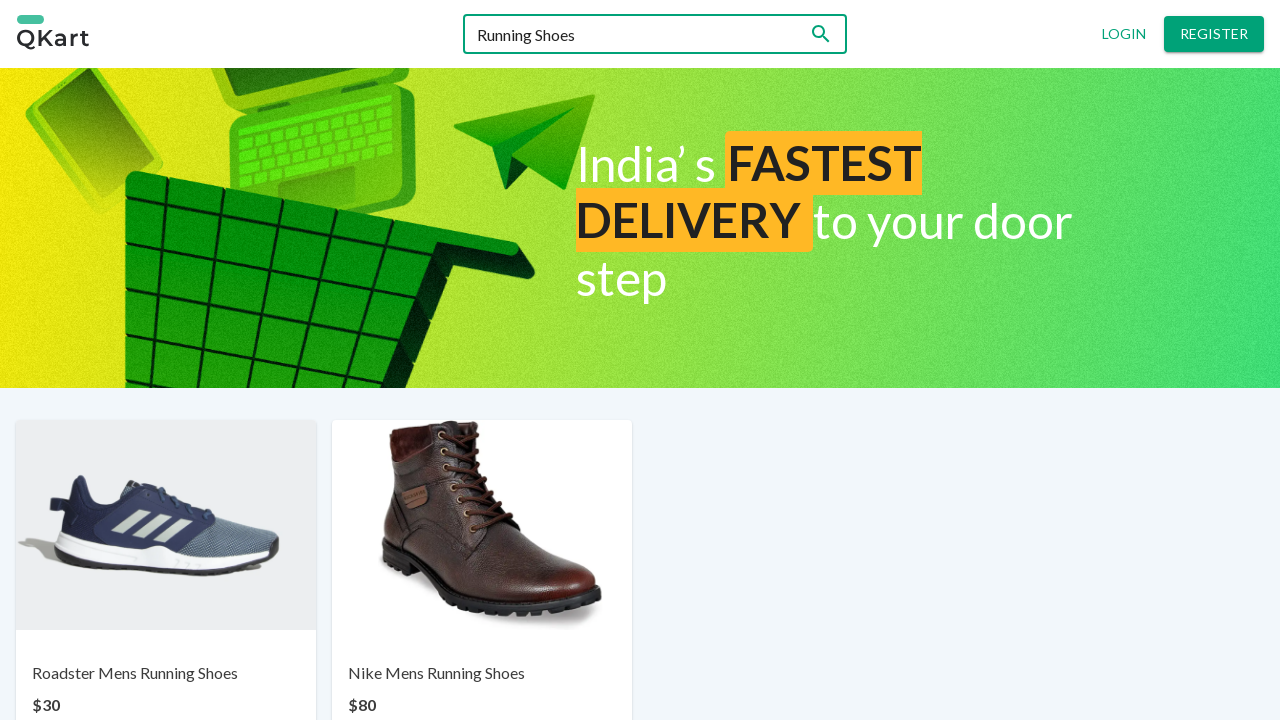

Size chart button is visible
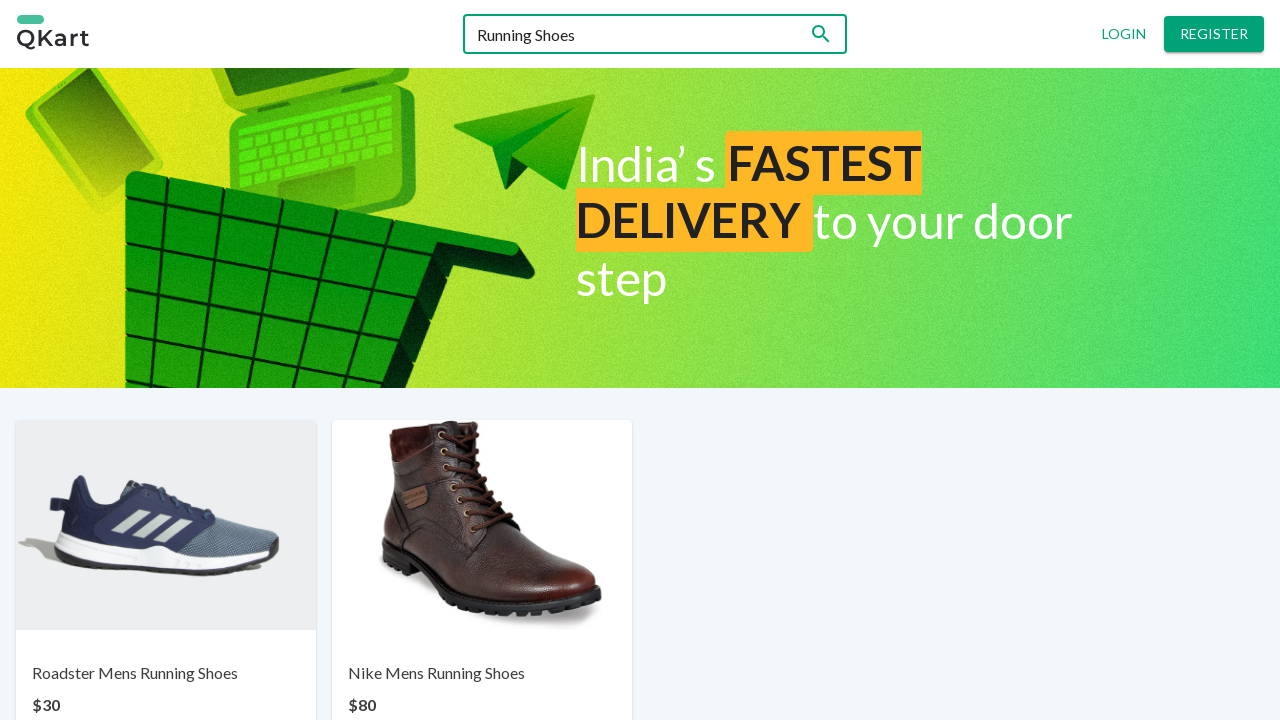

Clicked size chart button to open modal at (201, 405) on .MuiCard-root >> nth=0 >> button:has-text('Size chart')
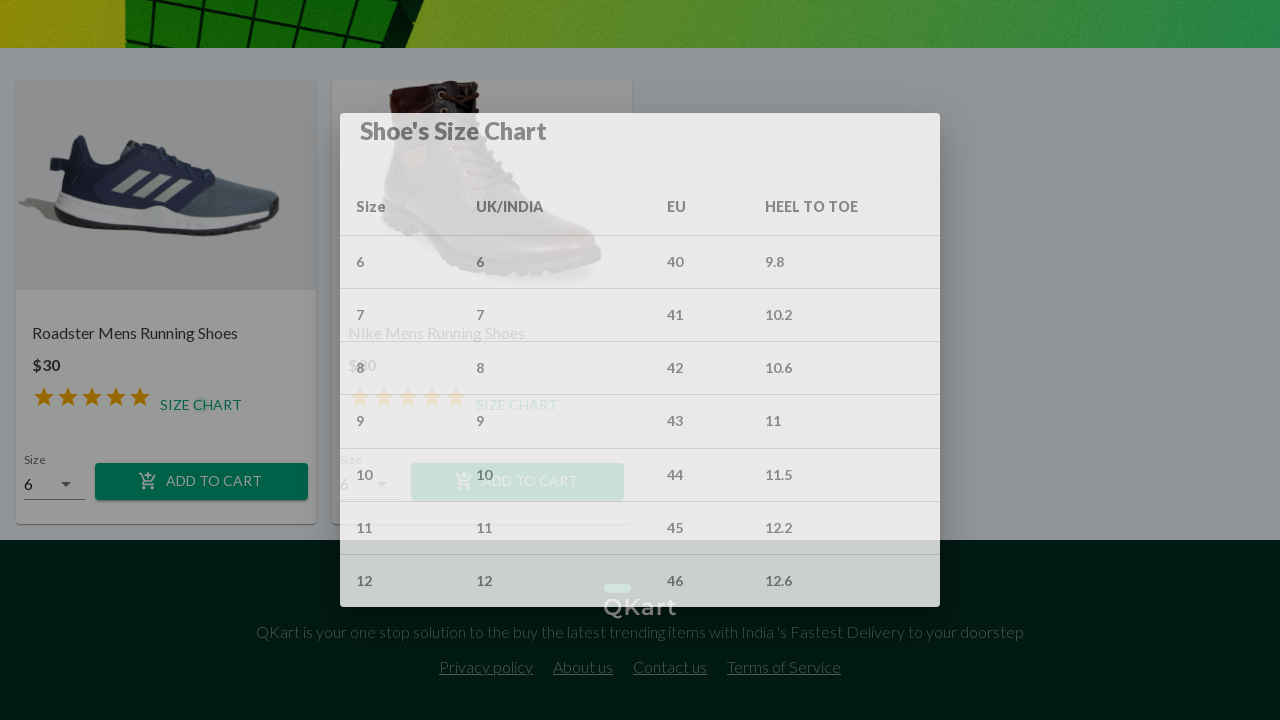

Size chart modal opened
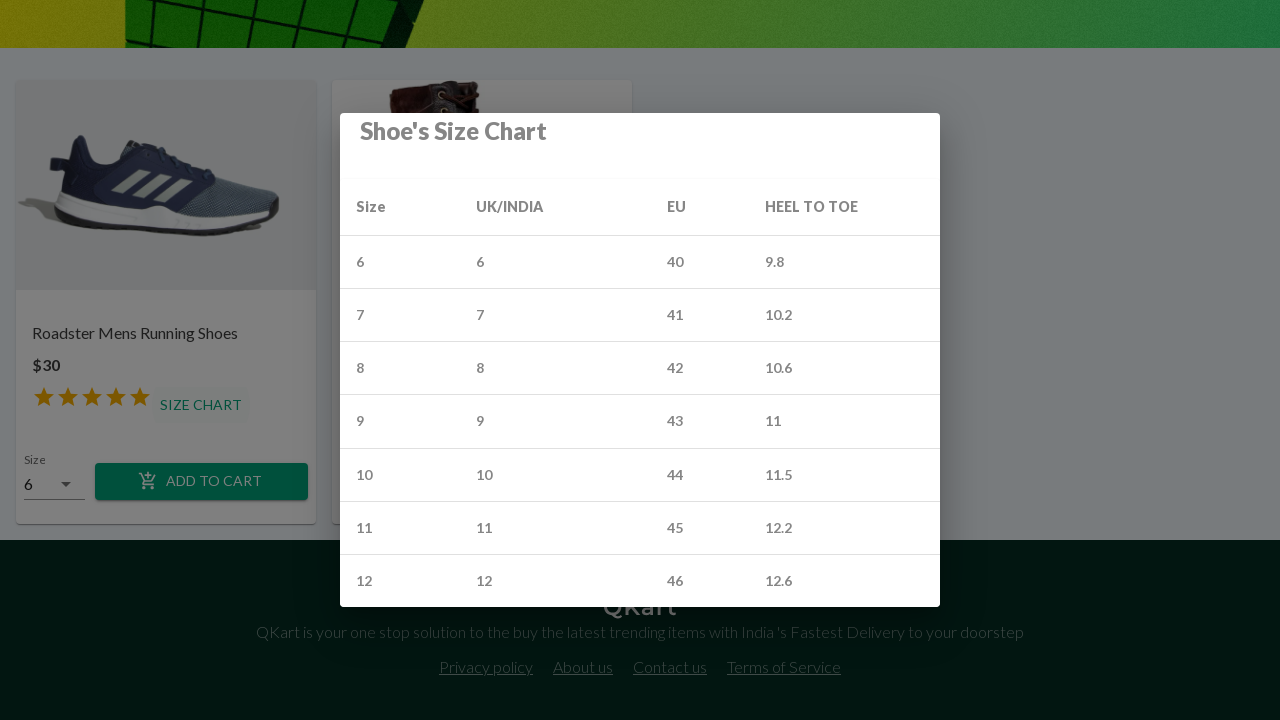

Size chart table is visible in modal
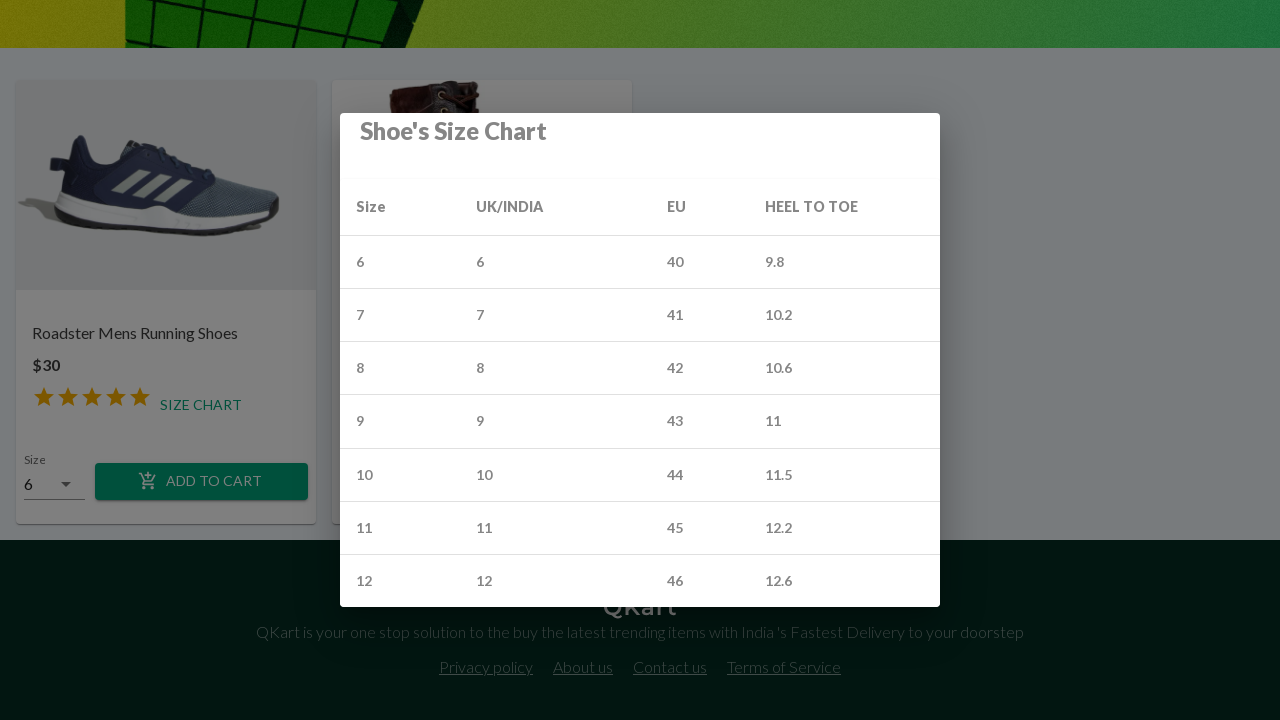

Located close button for size chart modal
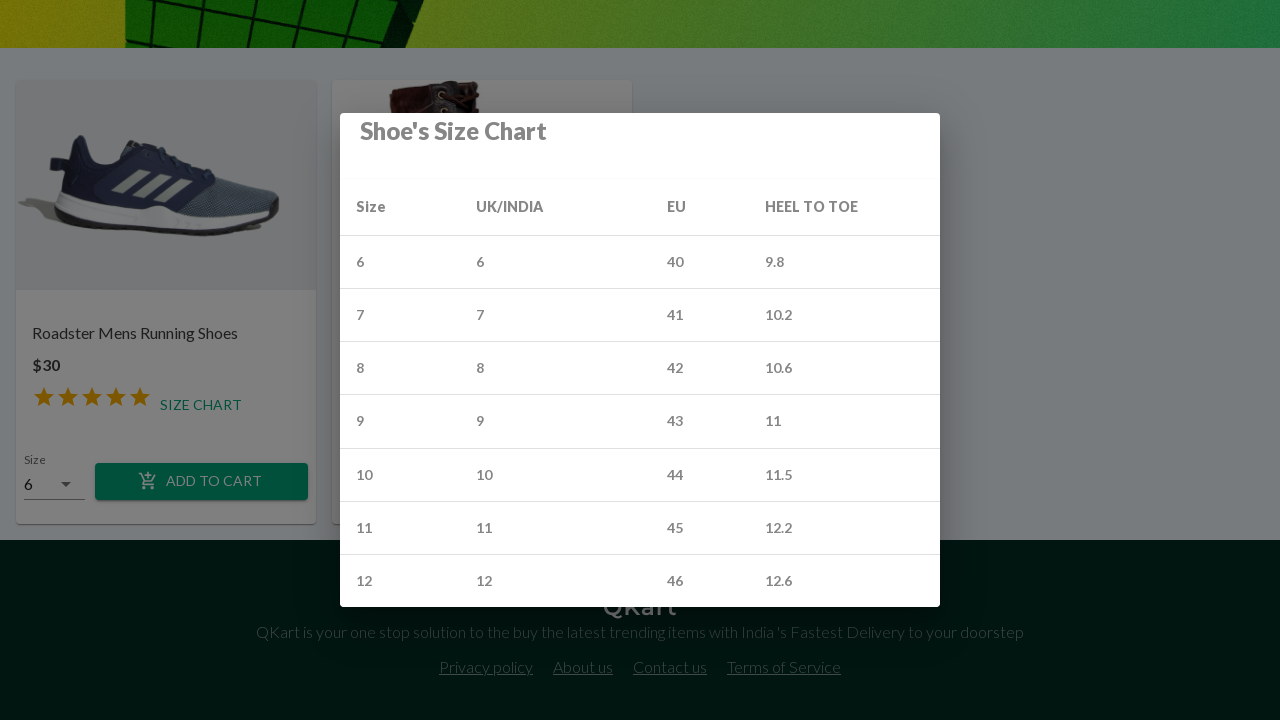

Pressed Escape key to close size chart modal
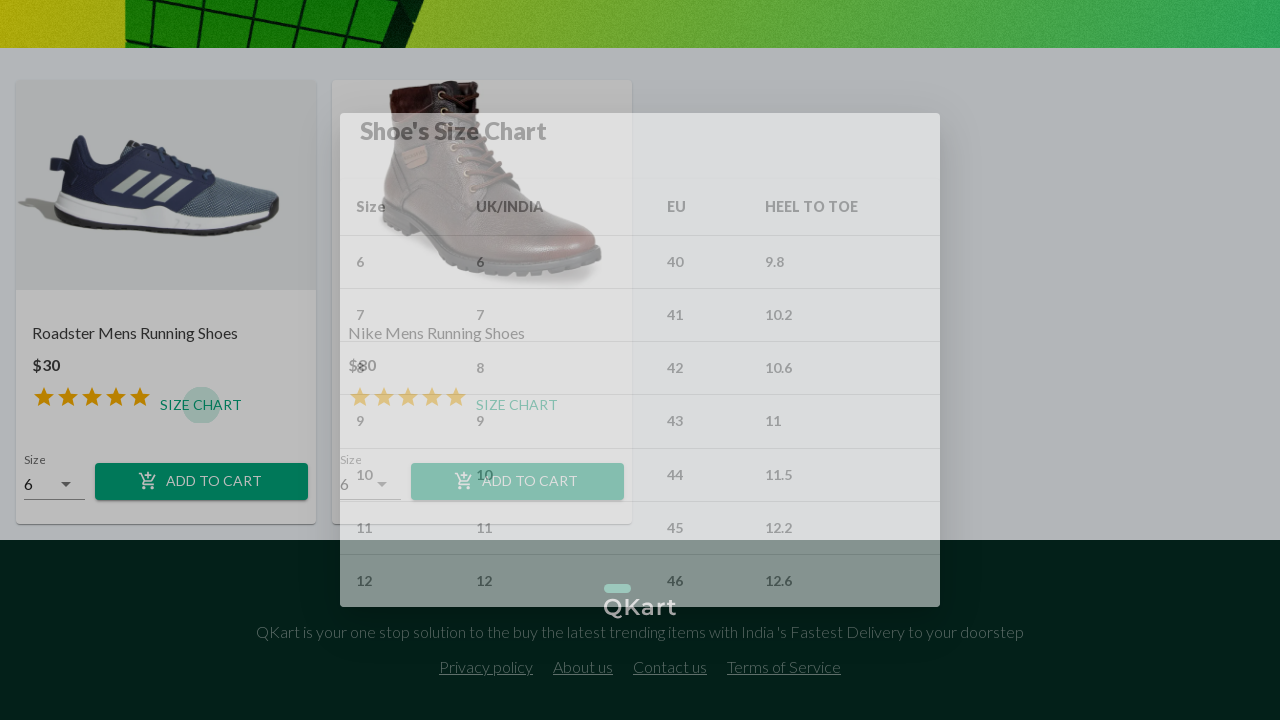

Size chart modal is now closed
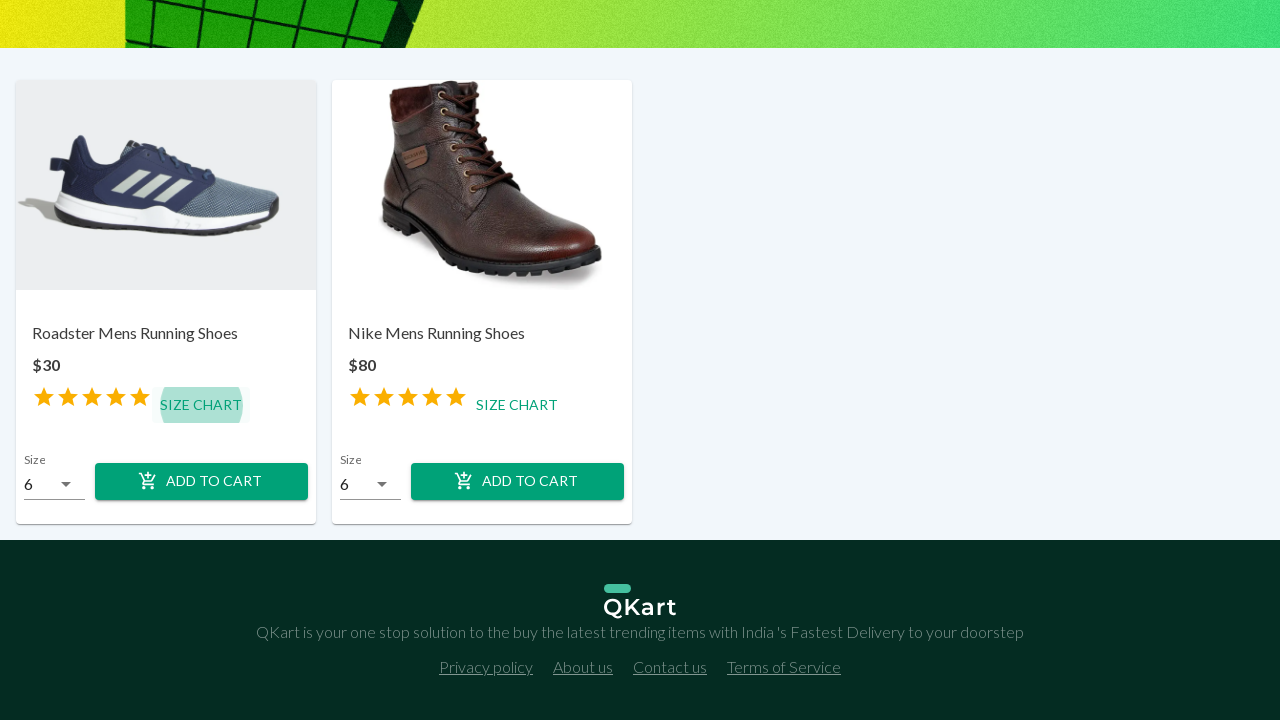

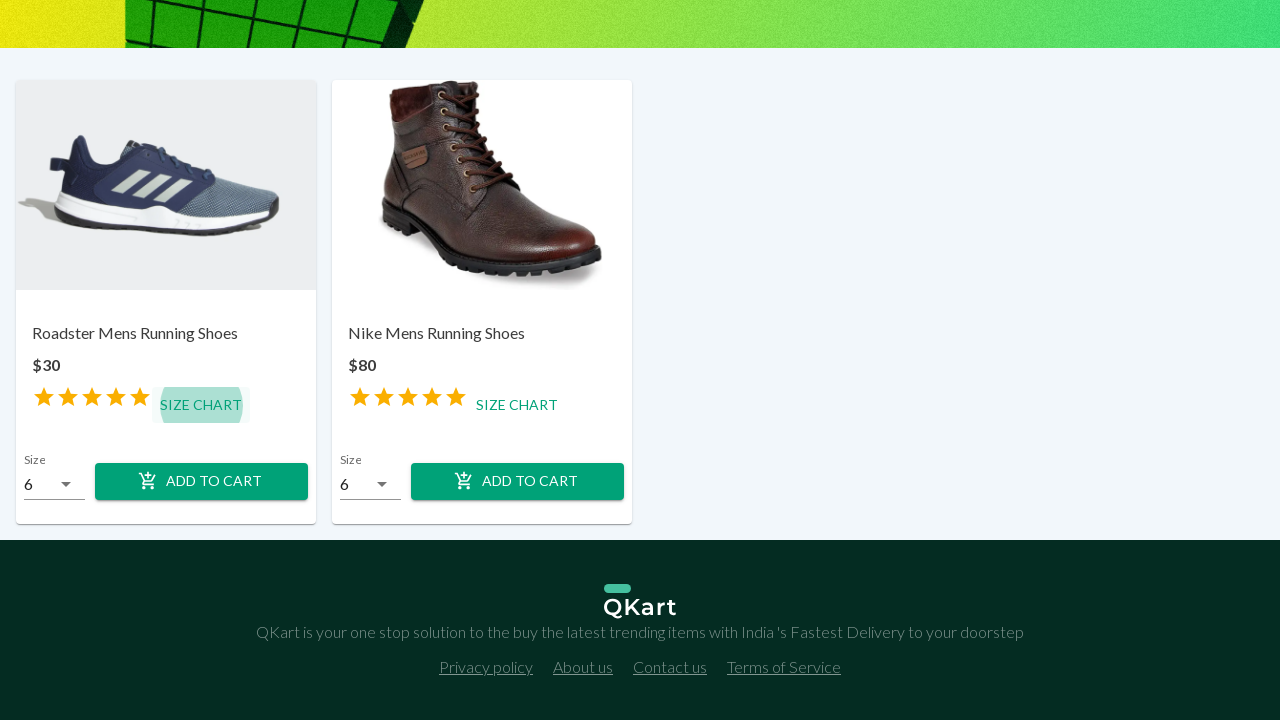